Tests marking individual items as complete by checking their checkboxes

Starting URL: https://demo.playwright.dev/todomvc

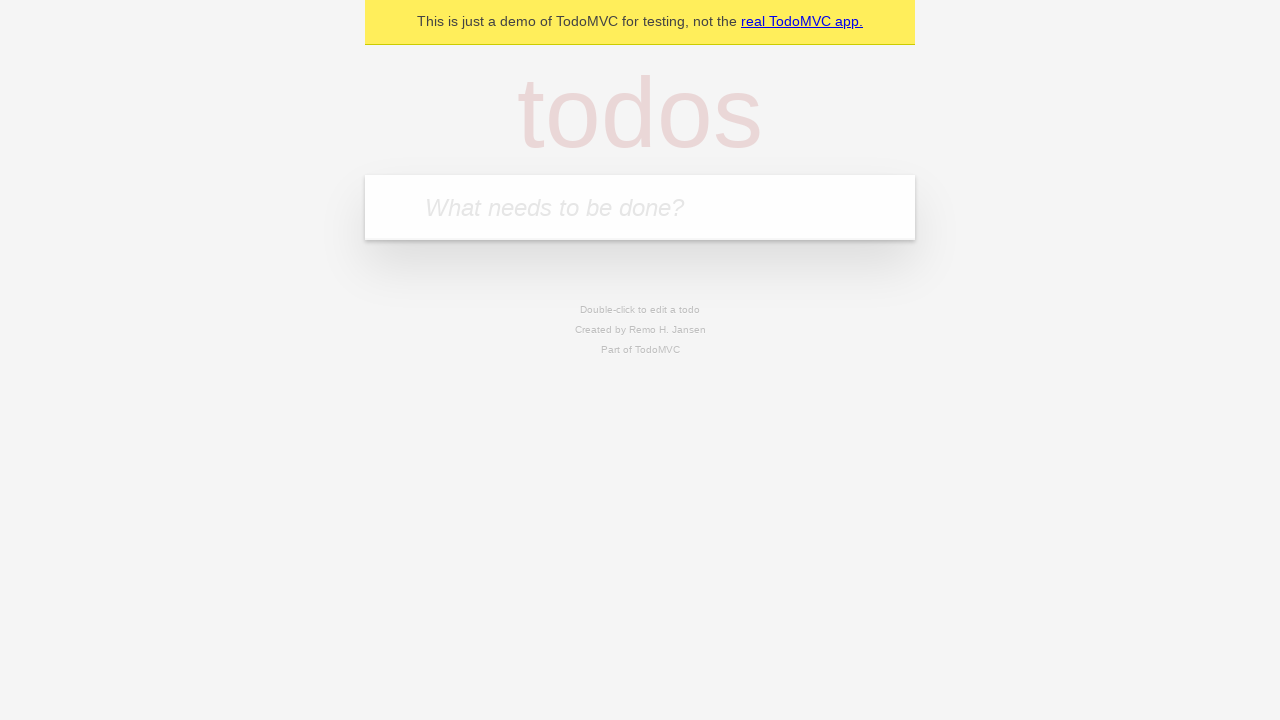

Located the todo input field
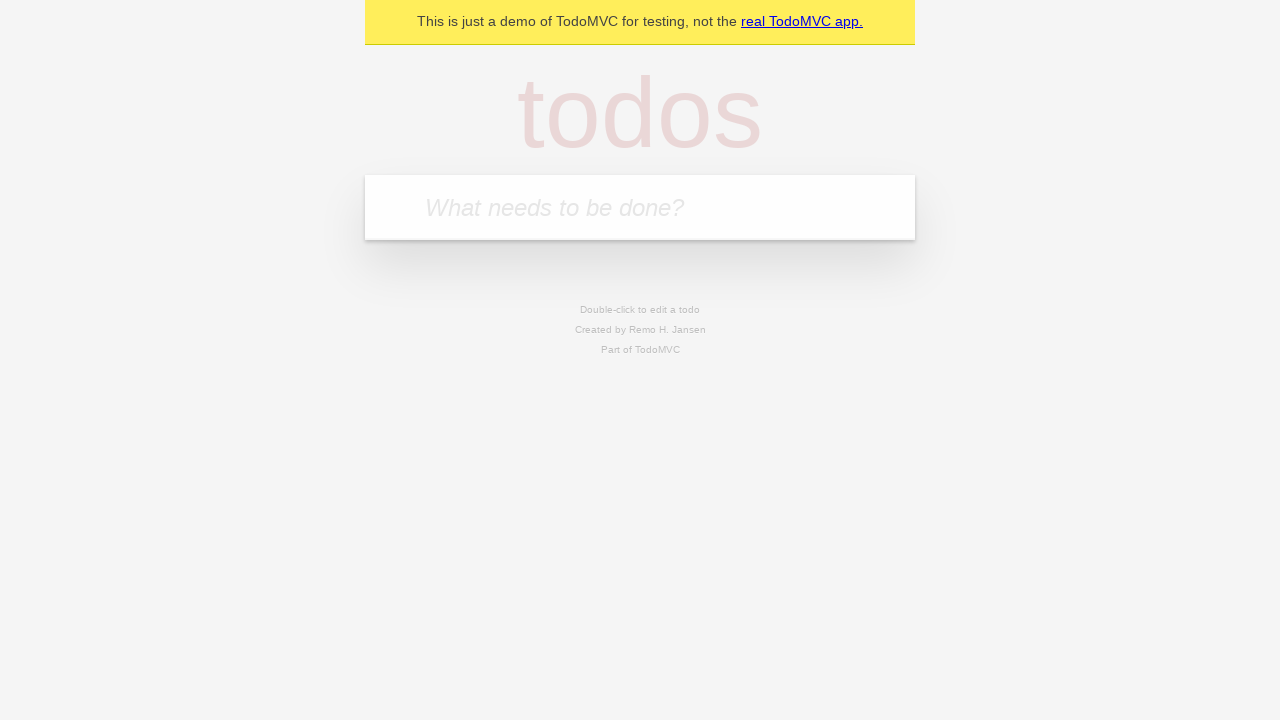

Filled todo input with 'buy some cheese2' on internal:attr=[placeholder="What needs to be done?"i]
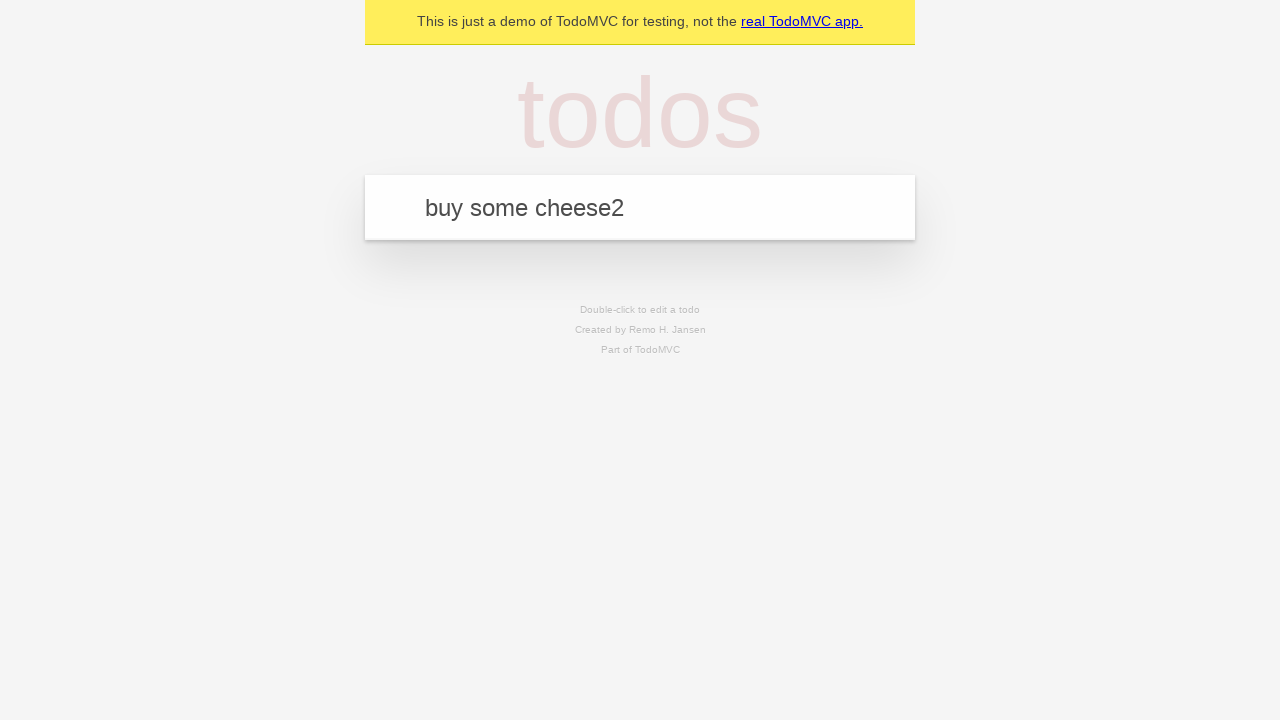

Pressed Enter to create first todo item on internal:attr=[placeholder="What needs to be done?"i]
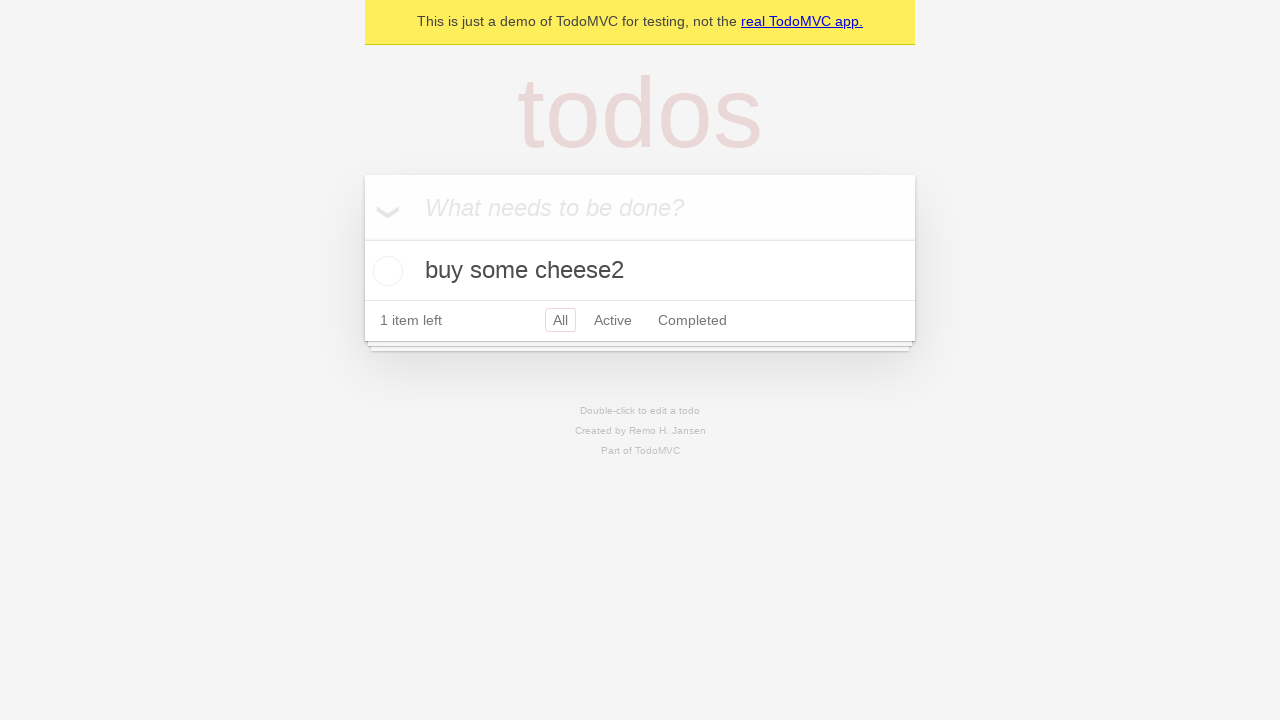

Filled todo input with 'feed the cat' on internal:attr=[placeholder="What needs to be done?"i]
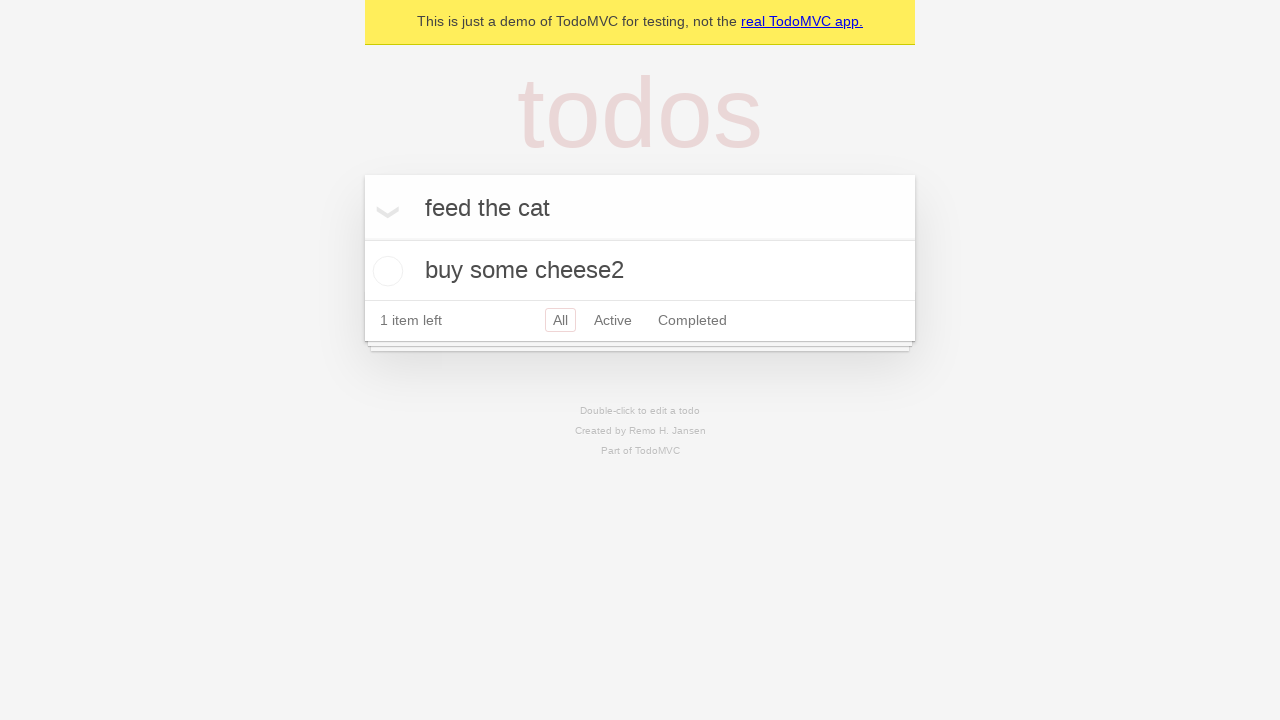

Pressed Enter to create second todo item on internal:attr=[placeholder="What needs to be done?"i]
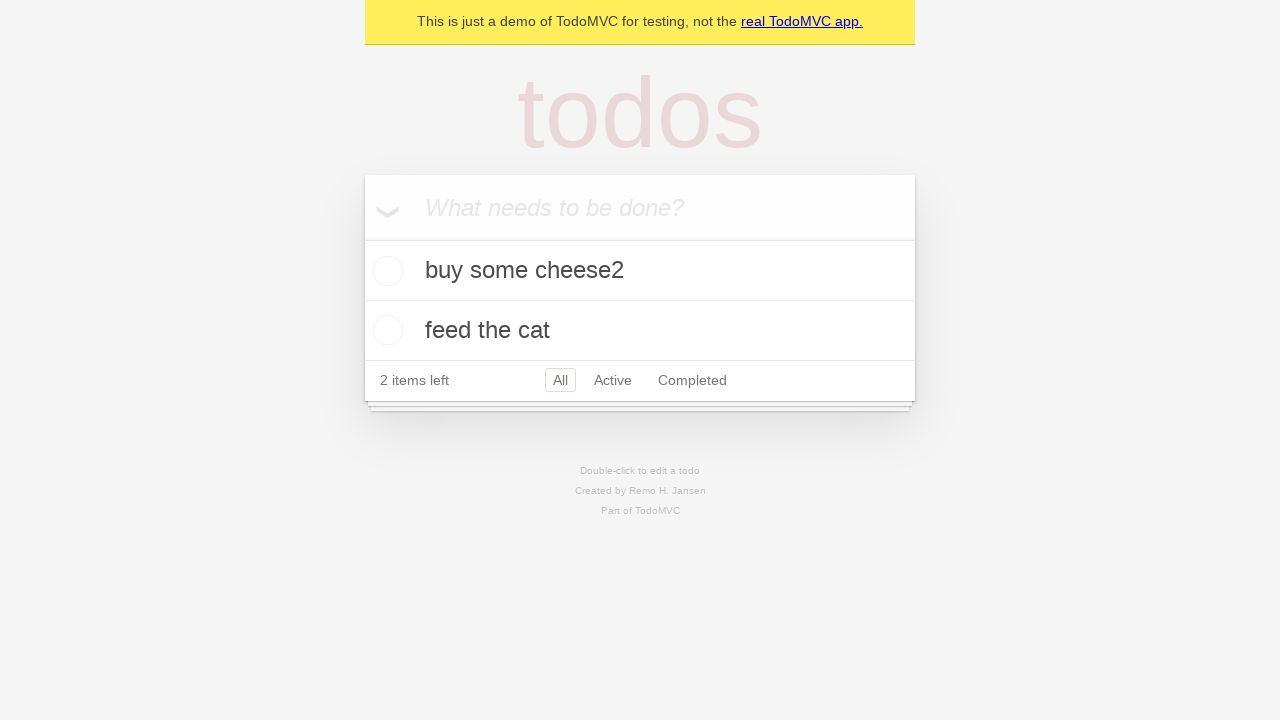

Located first todo item
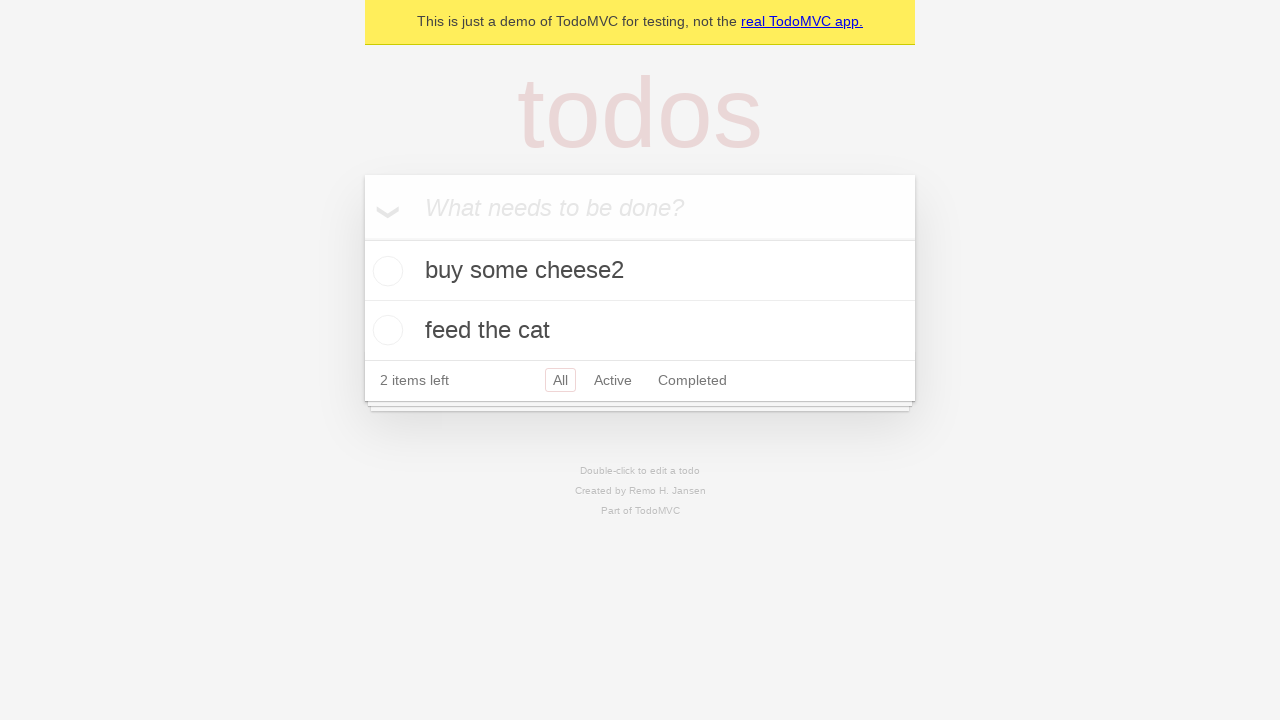

Checked the checkbox for first todo item 'buy some cheese2' at (385, 271) on internal:testid=[data-testid="todo-item"s] >> nth=0 >> internal:role=checkbox
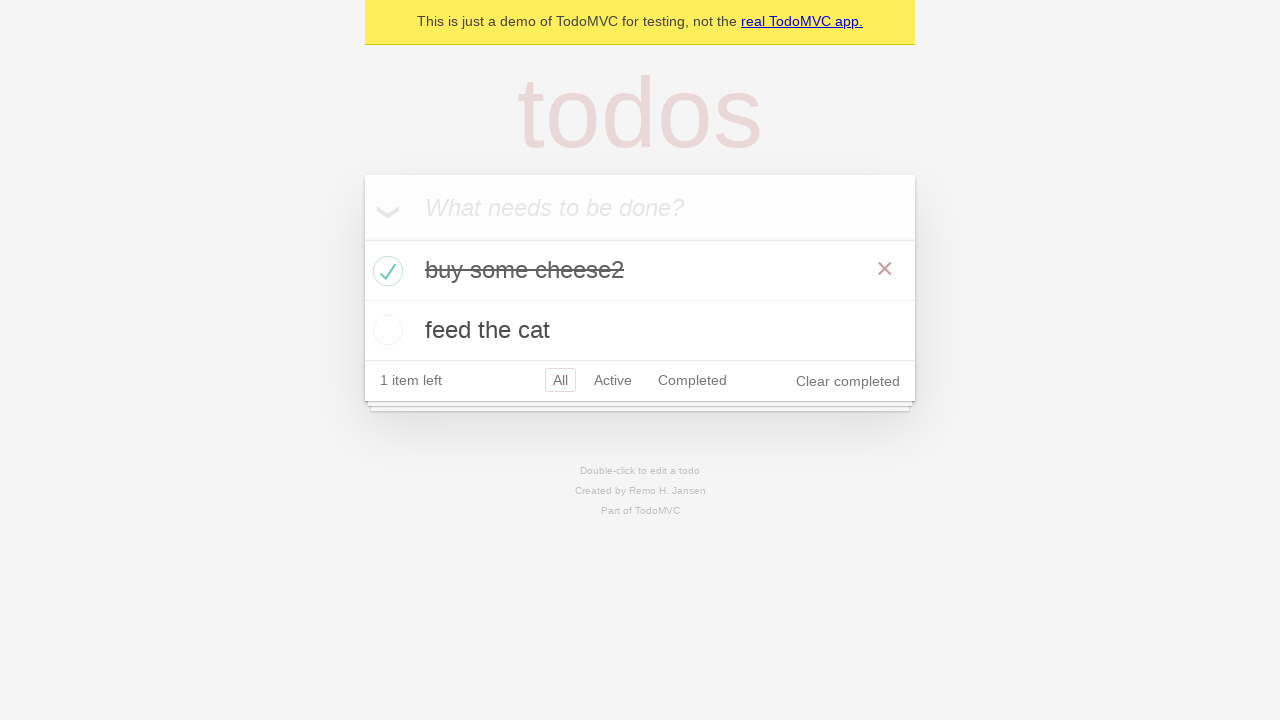

Located second todo item
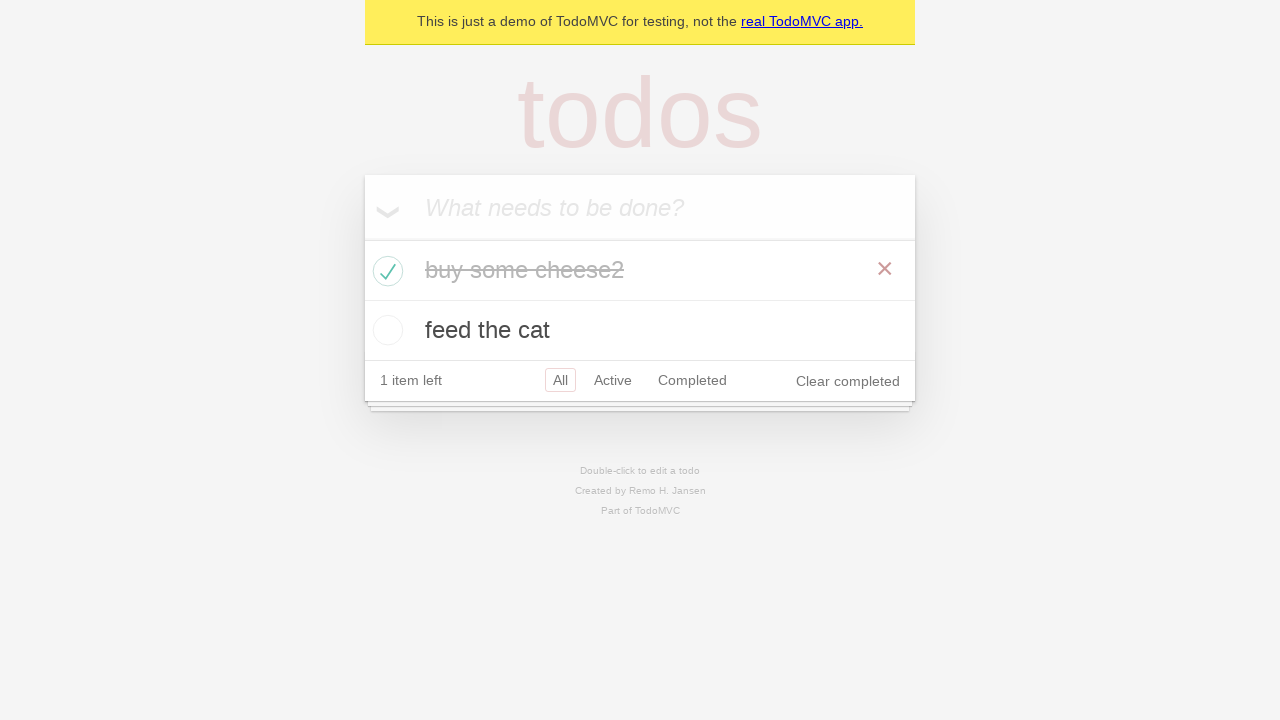

Checked the checkbox for second todo item 'feed the cat' at (385, 330) on internal:testid=[data-testid="todo-item"s] >> nth=1 >> internal:role=checkbox
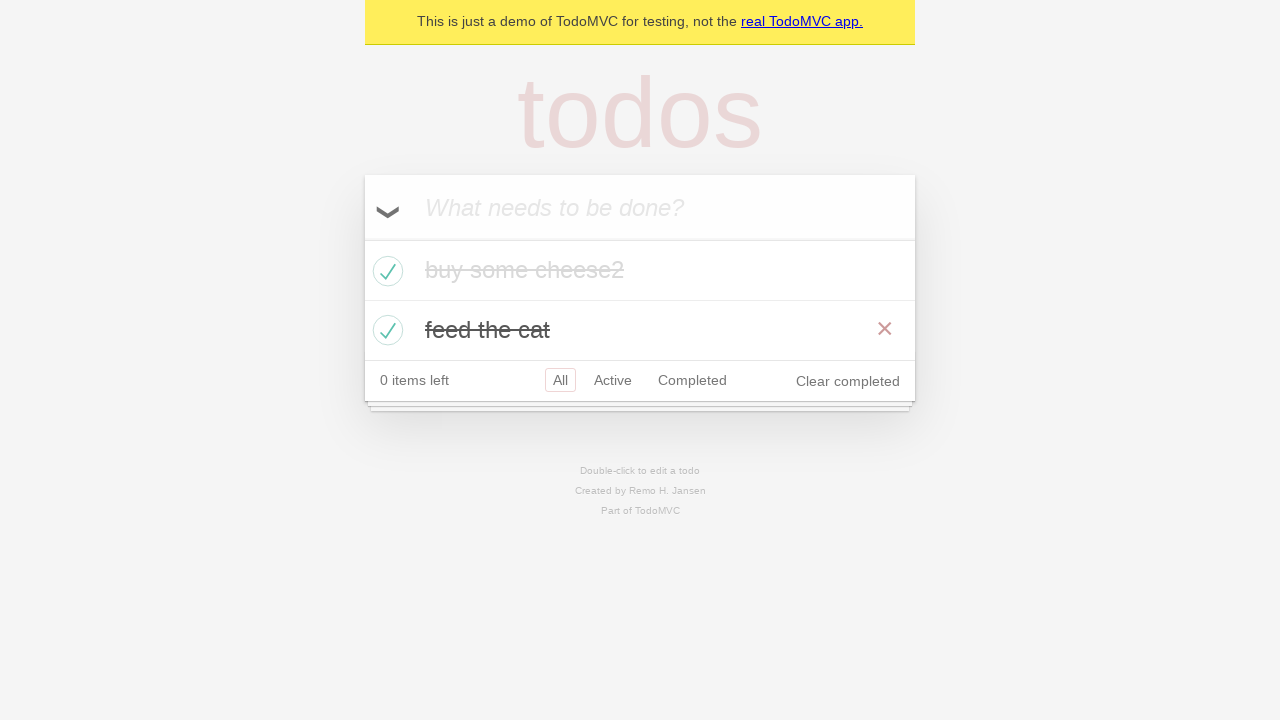

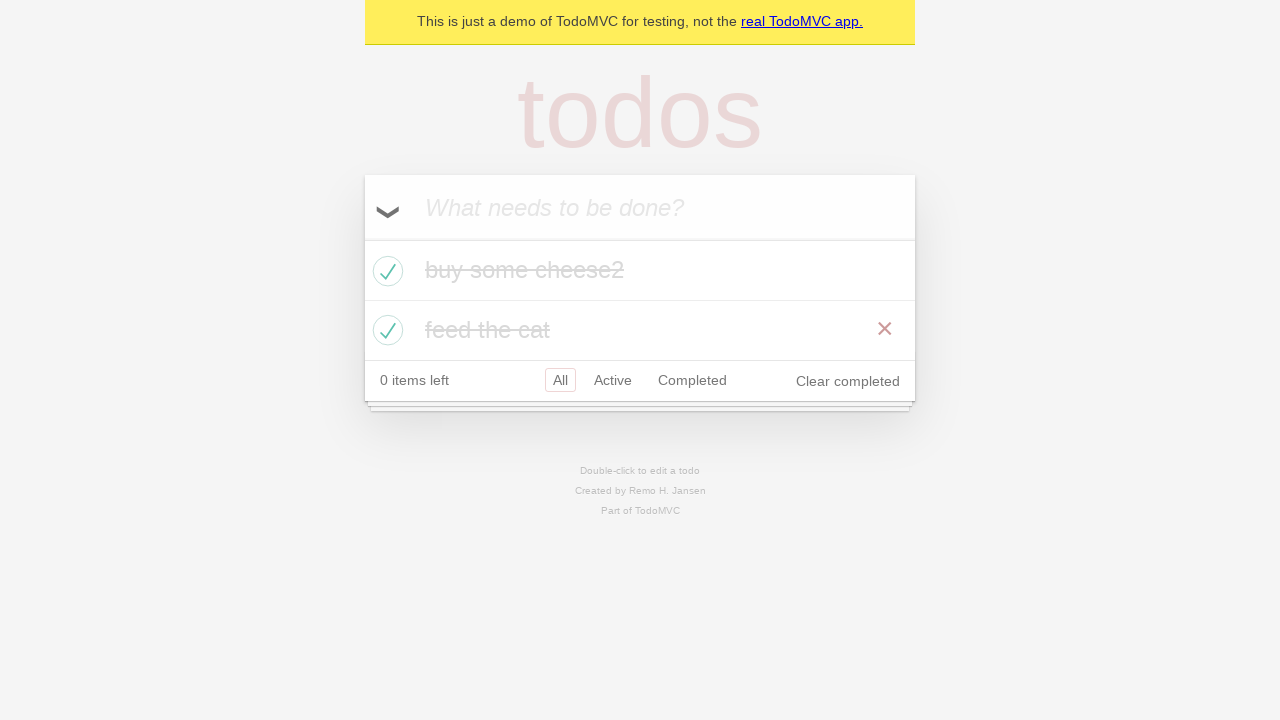